Tests JavaScript alert, confirm, and prompt dialog handling by clicking buttons that trigger each type of dialog, interacting with them (accept, dismiss, enter text), and verifying the result messages.

Starting URL: https://the-internet.herokuapp.com/javascript_alerts

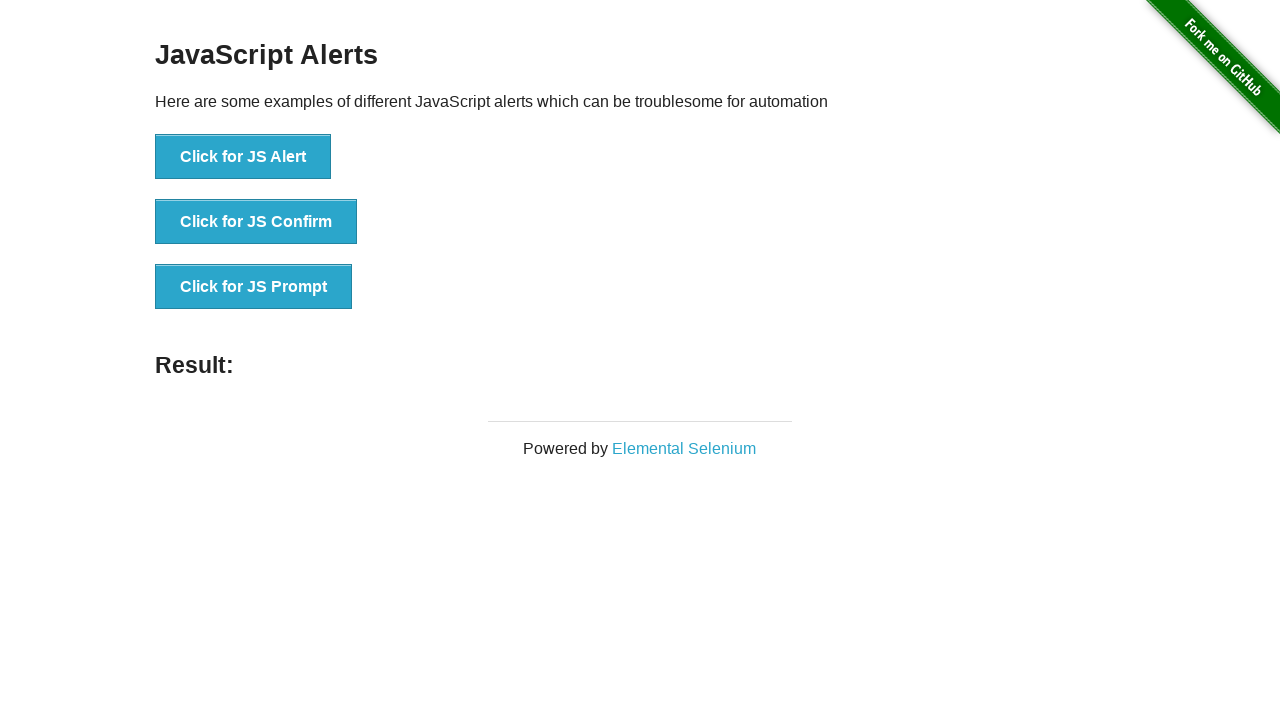

Clicked JS Alert button and accepted the alert dialog at (243, 157) on xpath=//button[contains(text(), 'Click for JS Alert')]
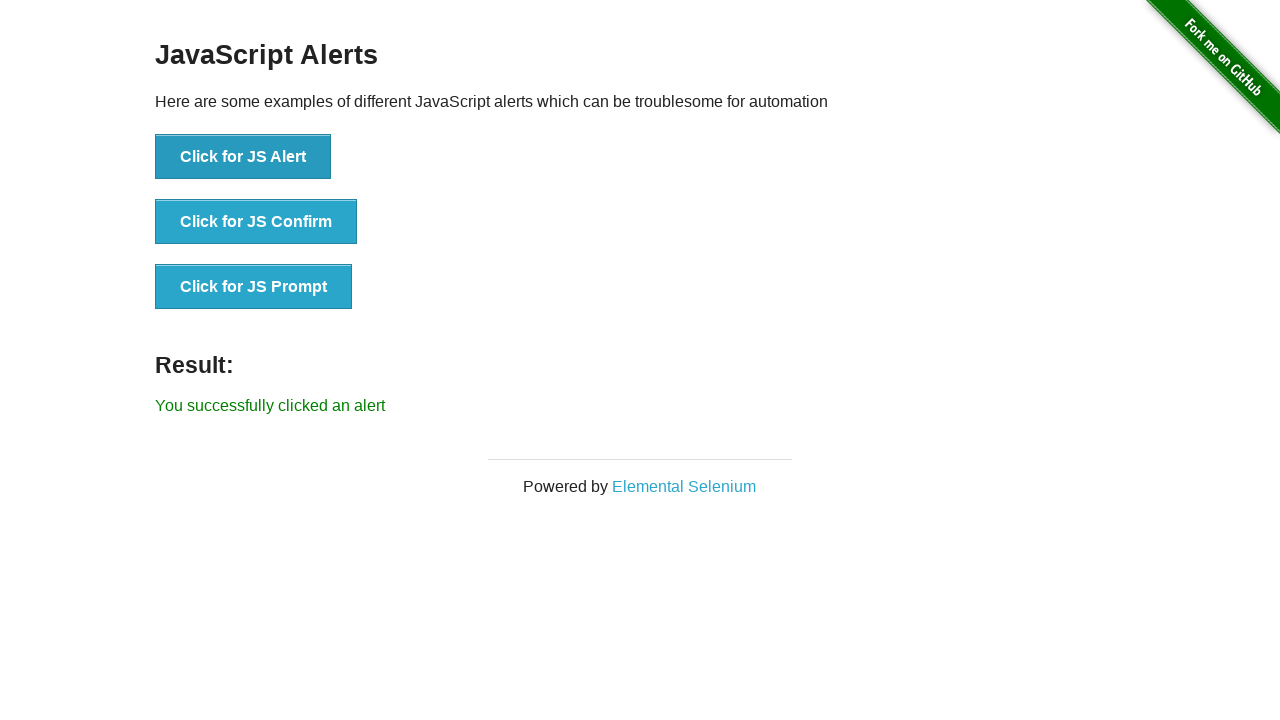

Alert result message displayed successfully
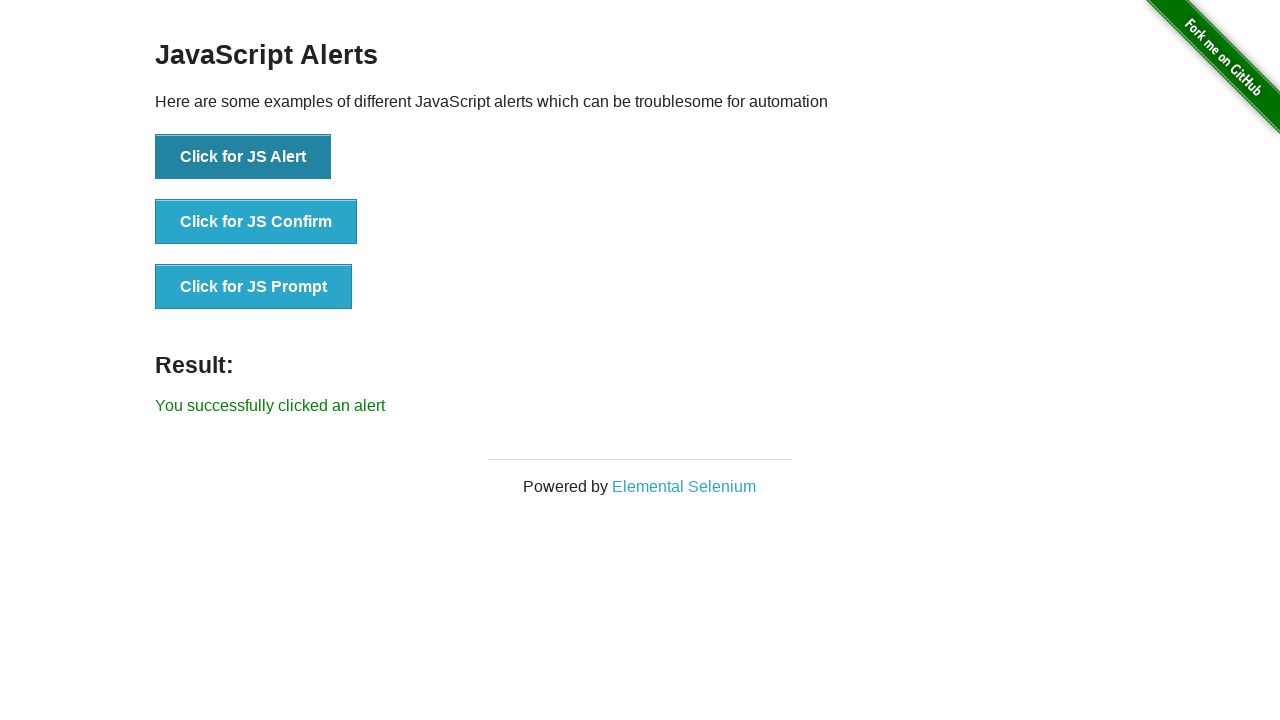

Clicked JS Confirm button and dismissed the confirm dialog at (256, 222) on xpath=//button[contains(text(), 'Click for JS Confirm')]
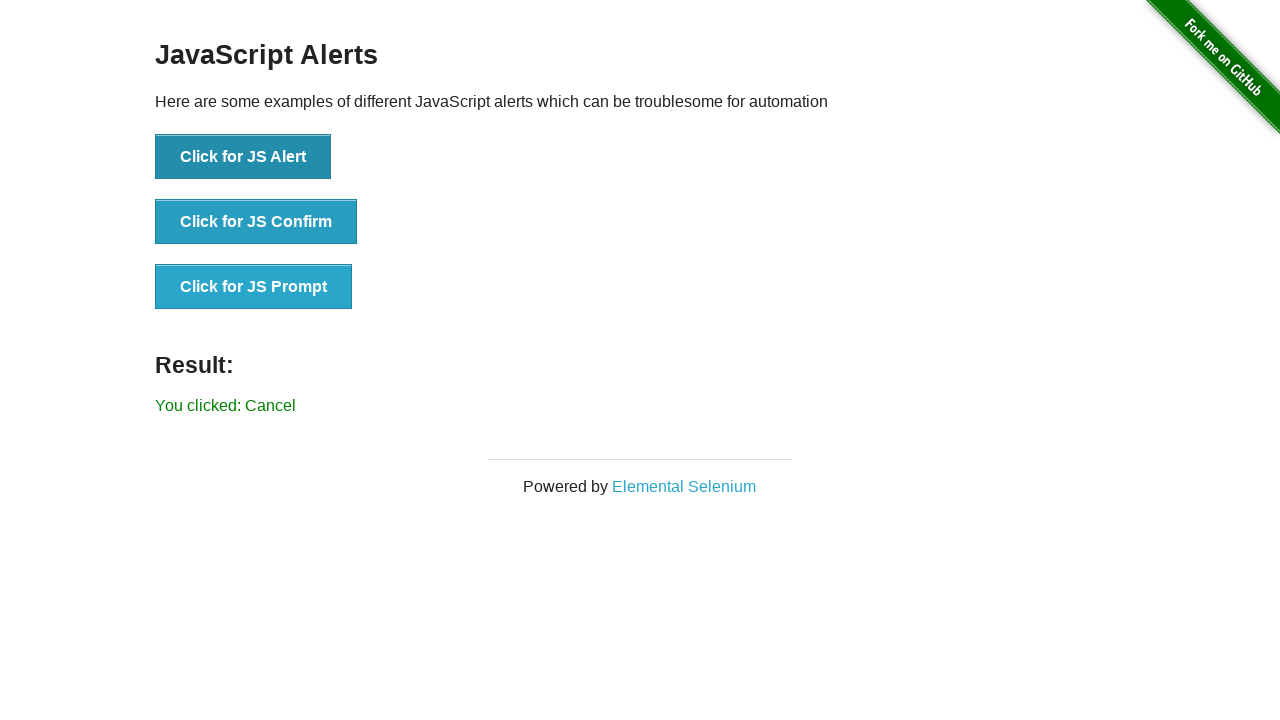

Confirm result message displayed showing Cancel was clicked
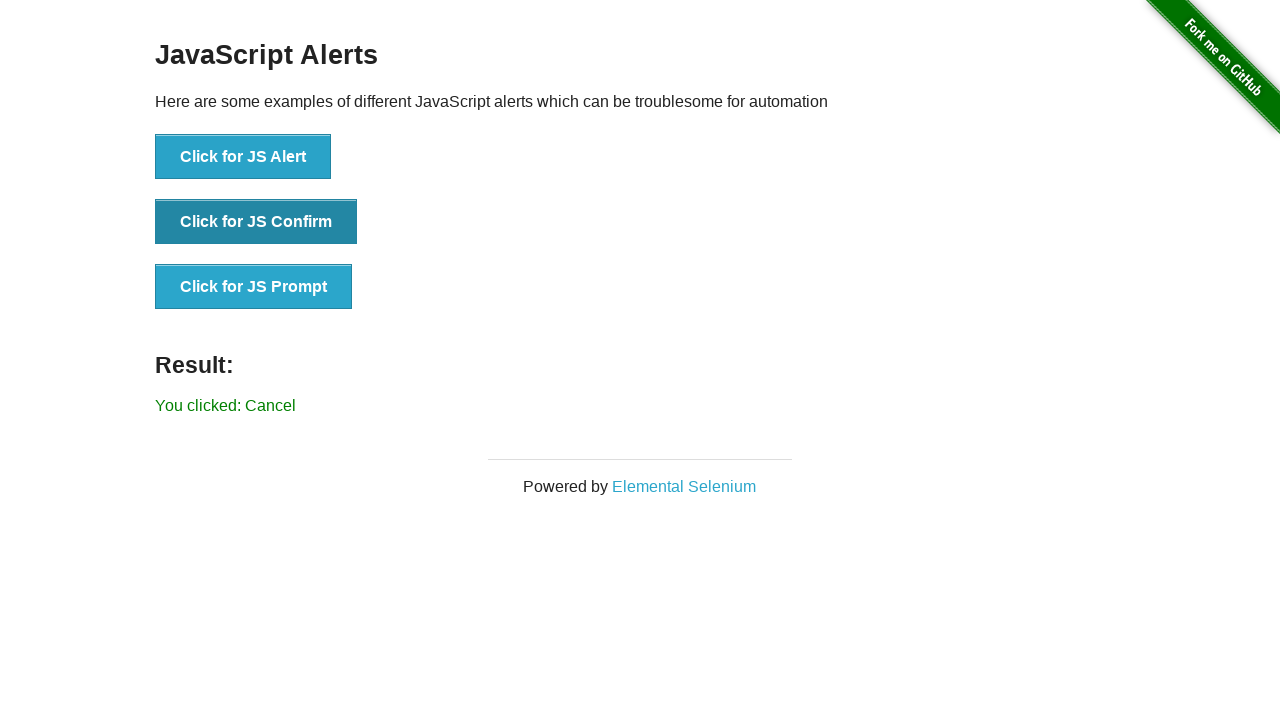

Clicked JS Prompt button and entered 'This is a test input' in the prompt dialog at (254, 287) on xpath=//button[contains(text(), 'Click for JS Prompt')]
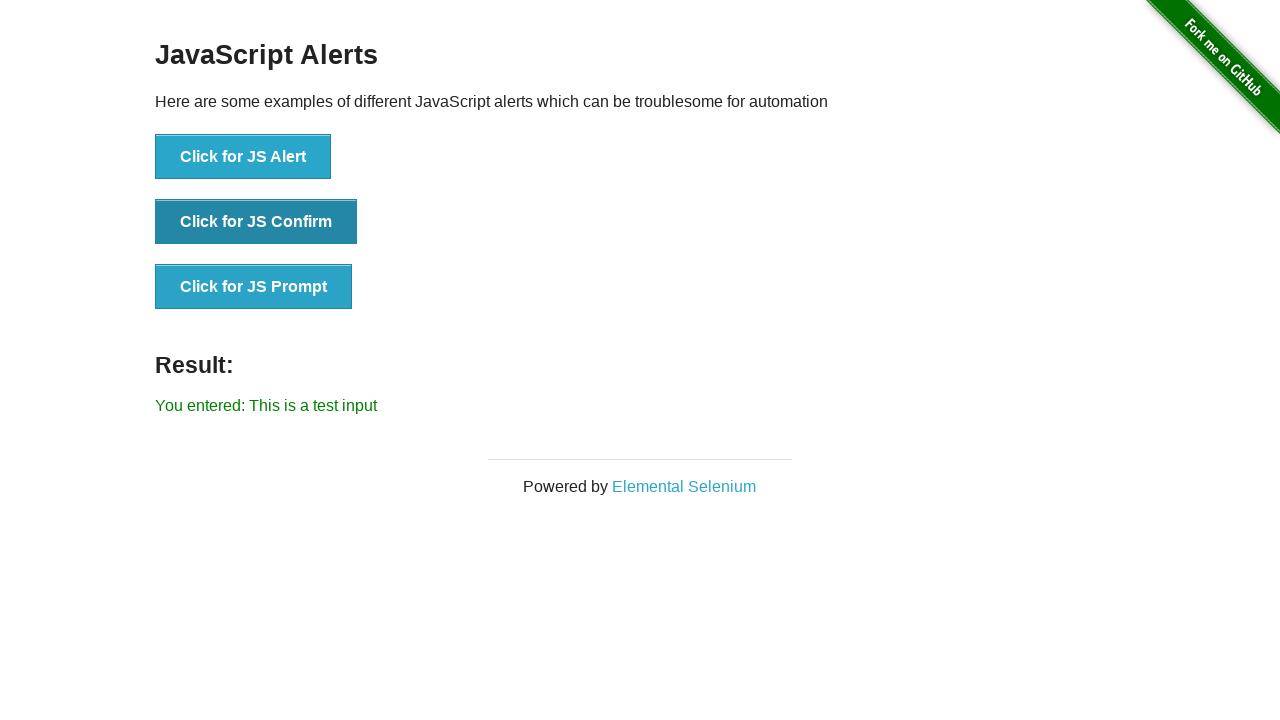

Prompt result message displayed with entered text
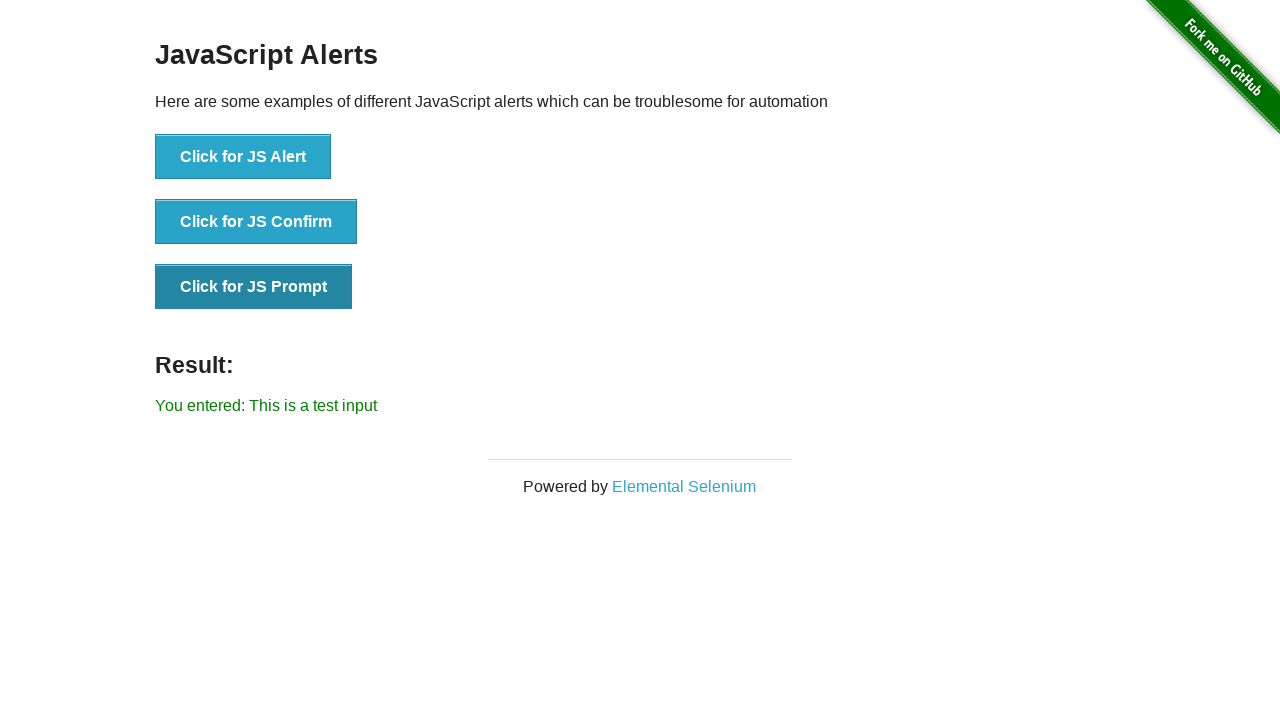

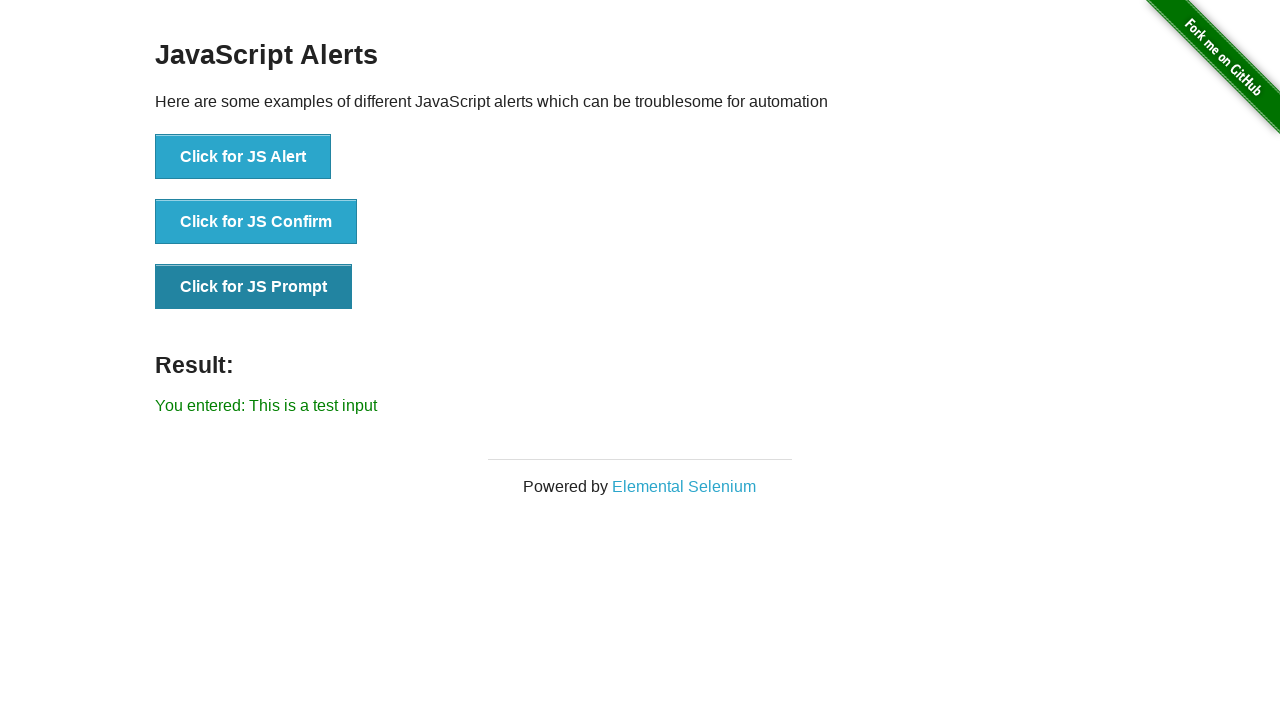